Tests dismissing a confirmation alert by navigating to the OK & Cancel alert section and dismissing the dialog

Starting URL: https://demo.automationtesting.in/Alerts.html

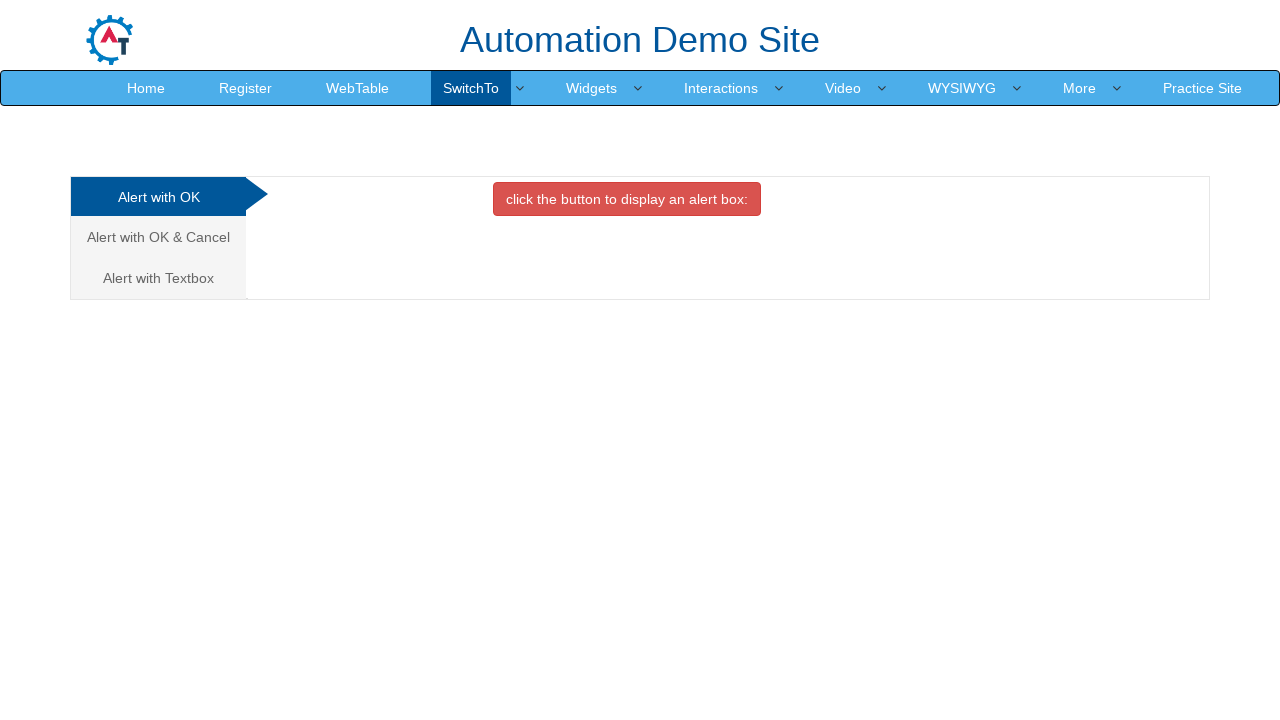

Navigated to Alert with OK & Cancel tab at (158, 237) on a:has-text('Alert with OK & Cancel')
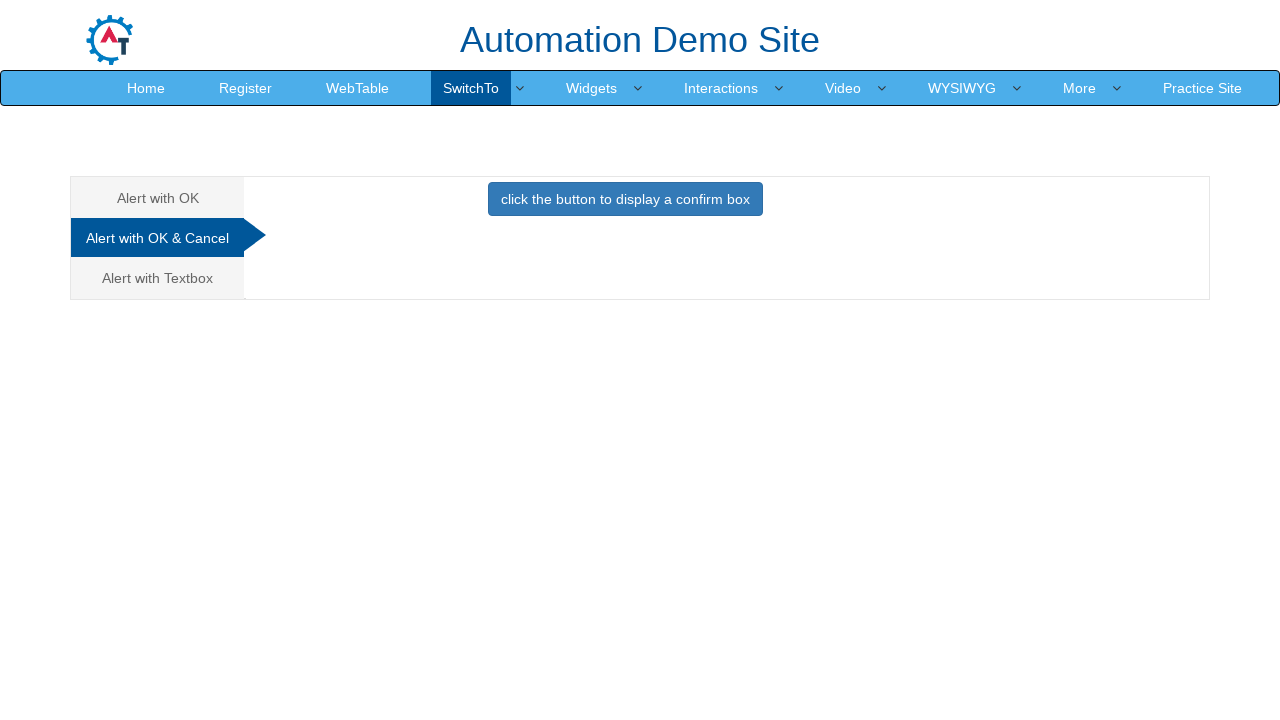

Clicked button to trigger confirmation alert at (625, 199) on button.btn.btn-primary
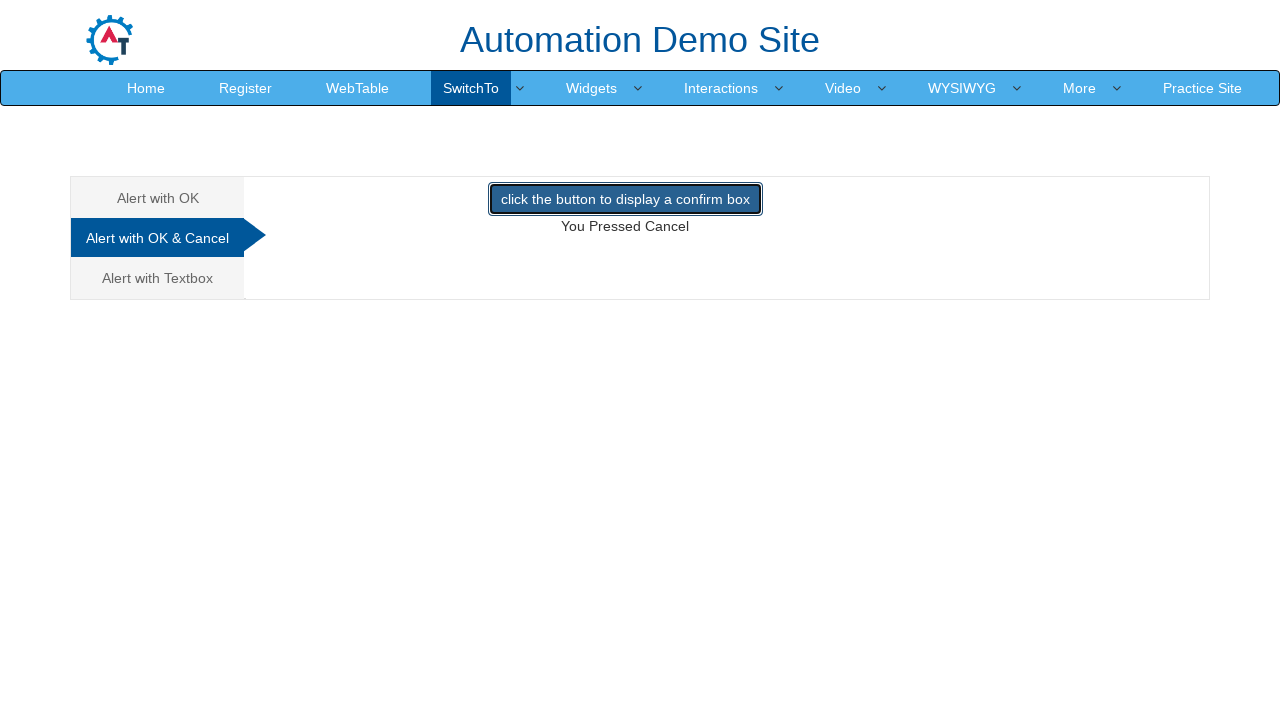

Dismissed the confirmation alert dialog
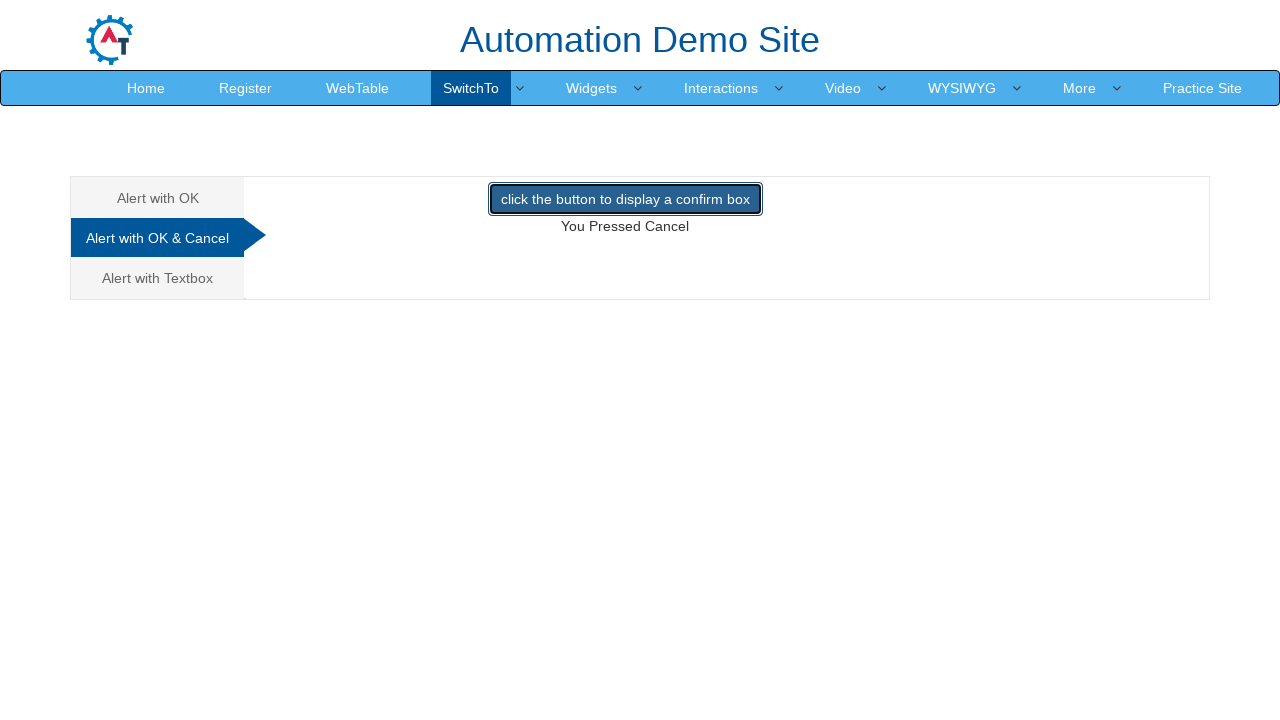

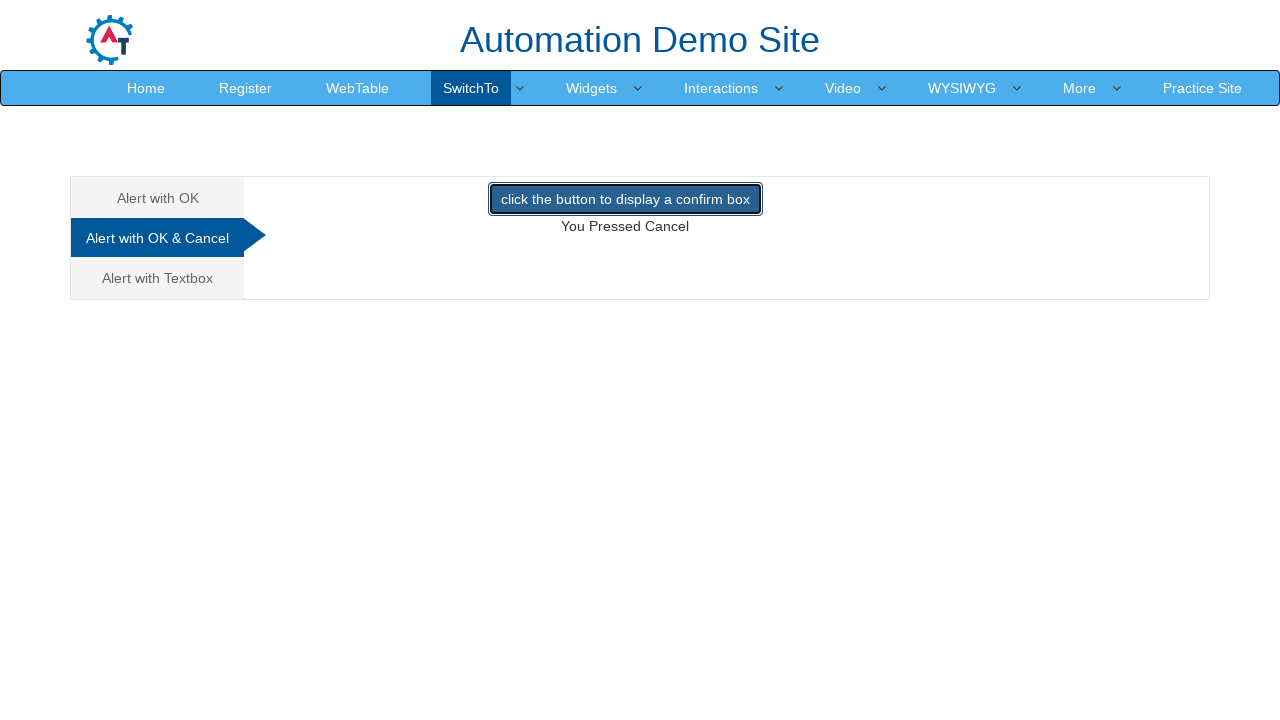